Tests Infinite Scroll page by scrolling down multiple times to load new content

Starting URL: https://the-internet.herokuapp.com/

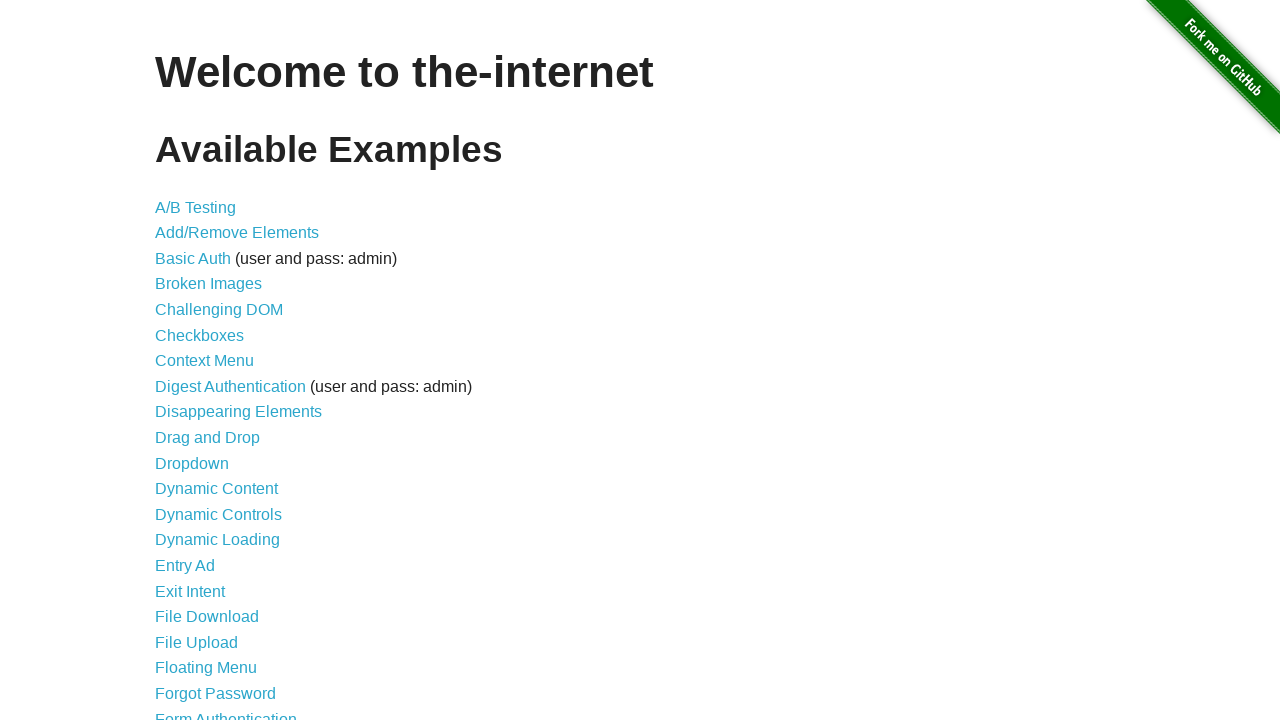

Clicked on Infinite Scroll link at (201, 360) on xpath=//*[@id='content']/ul/li[26]/a
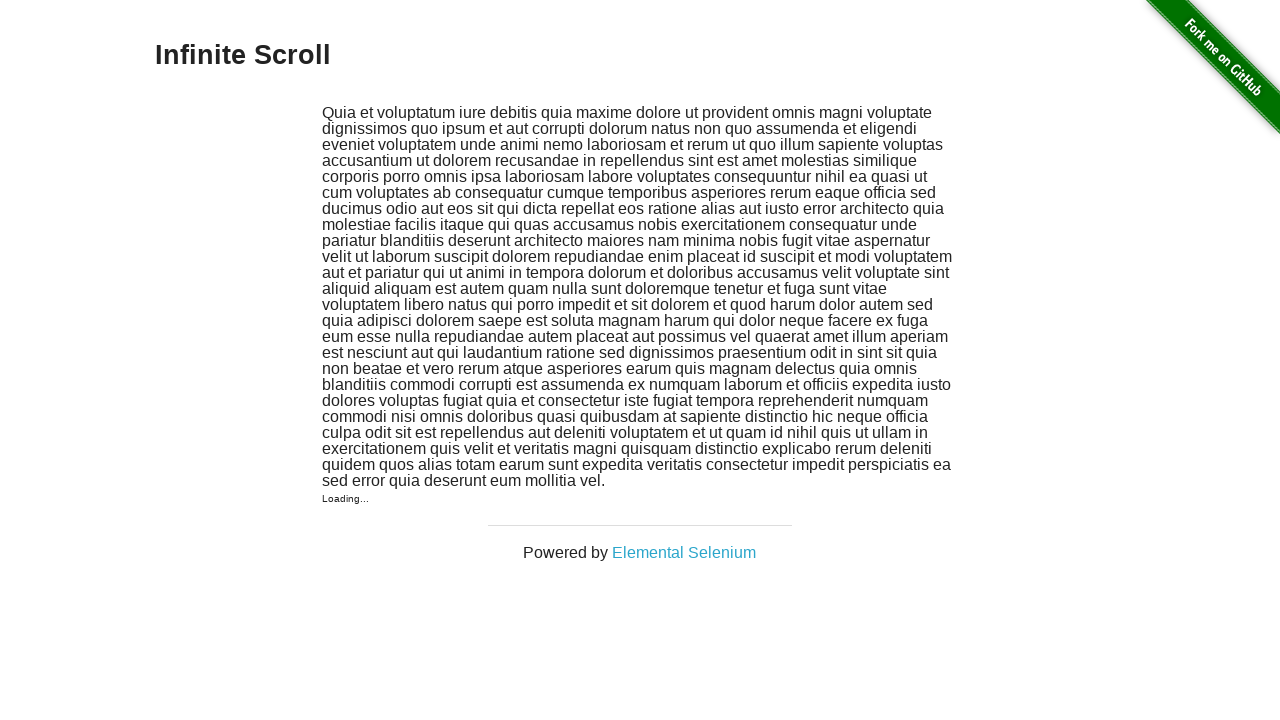

Scrolled to bottom of page (iteration 1/10)
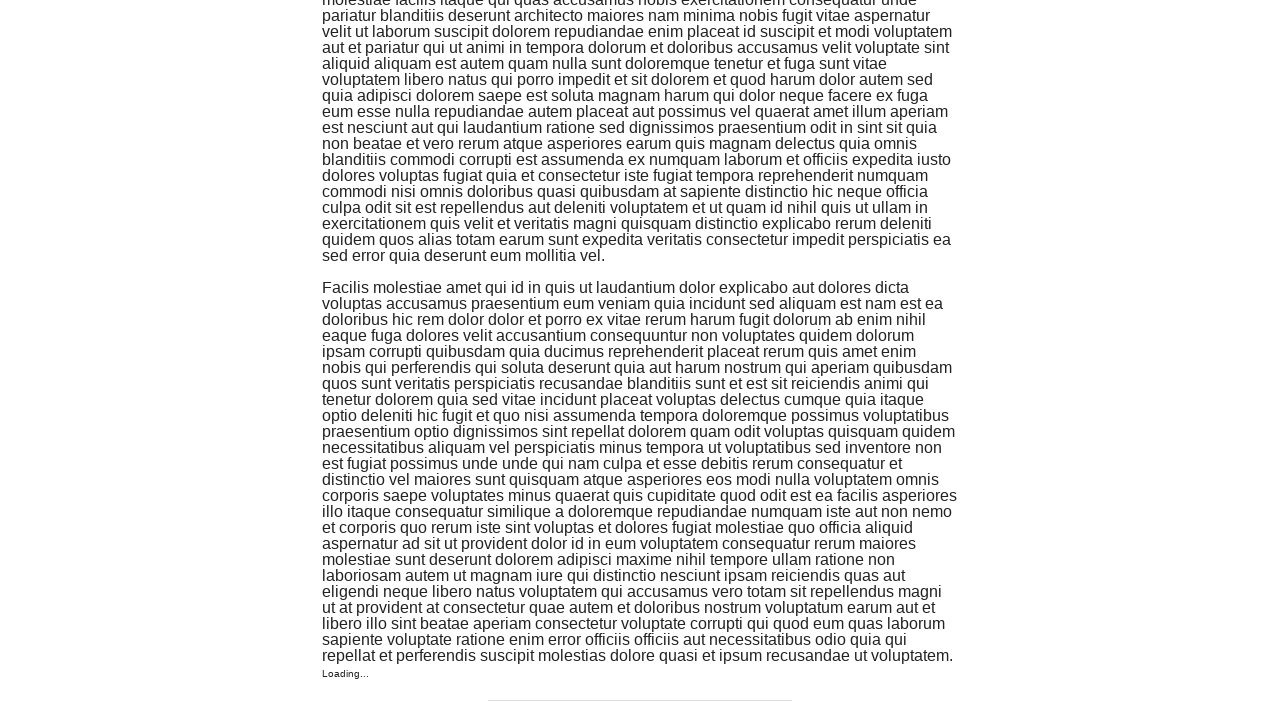

Waited 2 seconds for new content to load
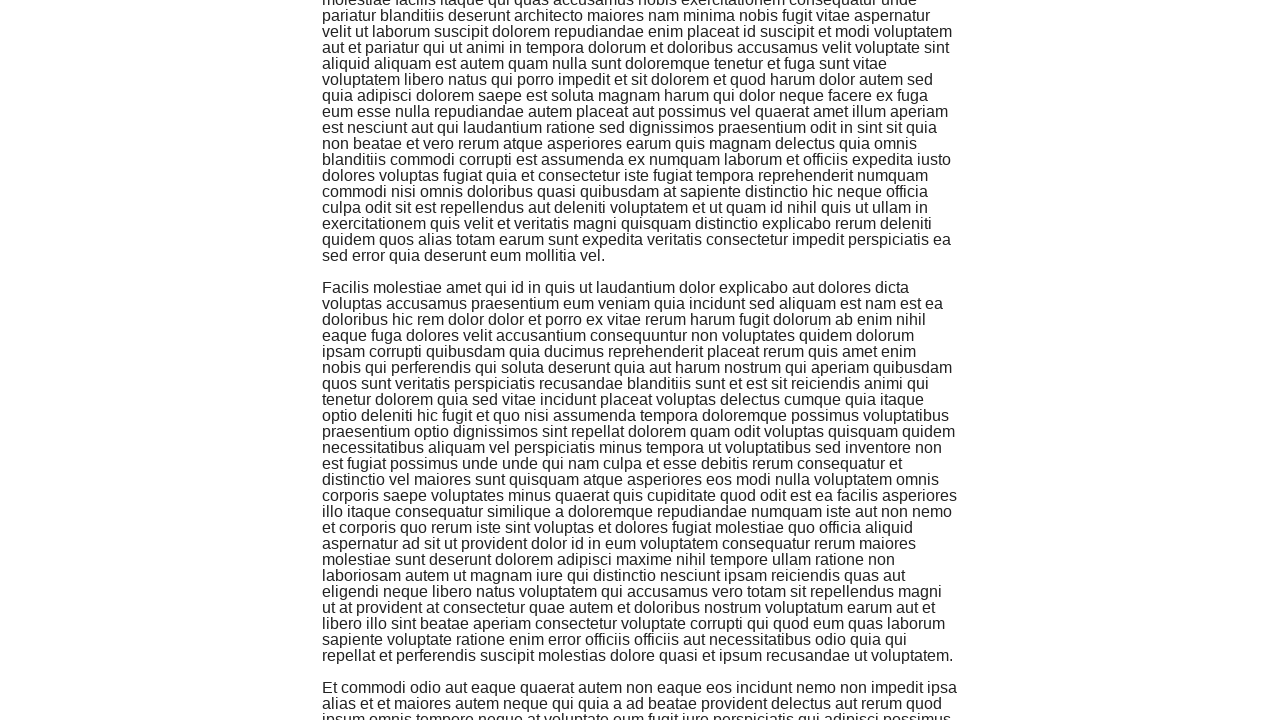

Scrolled to bottom of page (iteration 2/10)
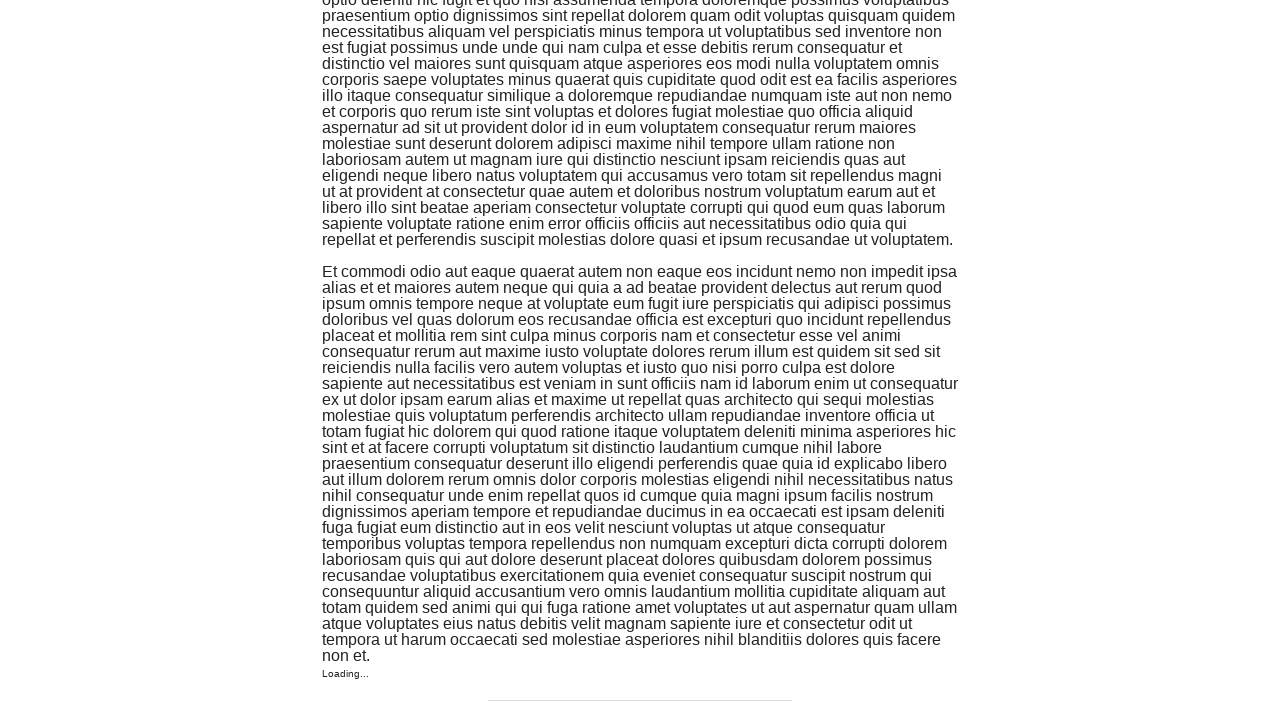

Waited 2 seconds for new content to load
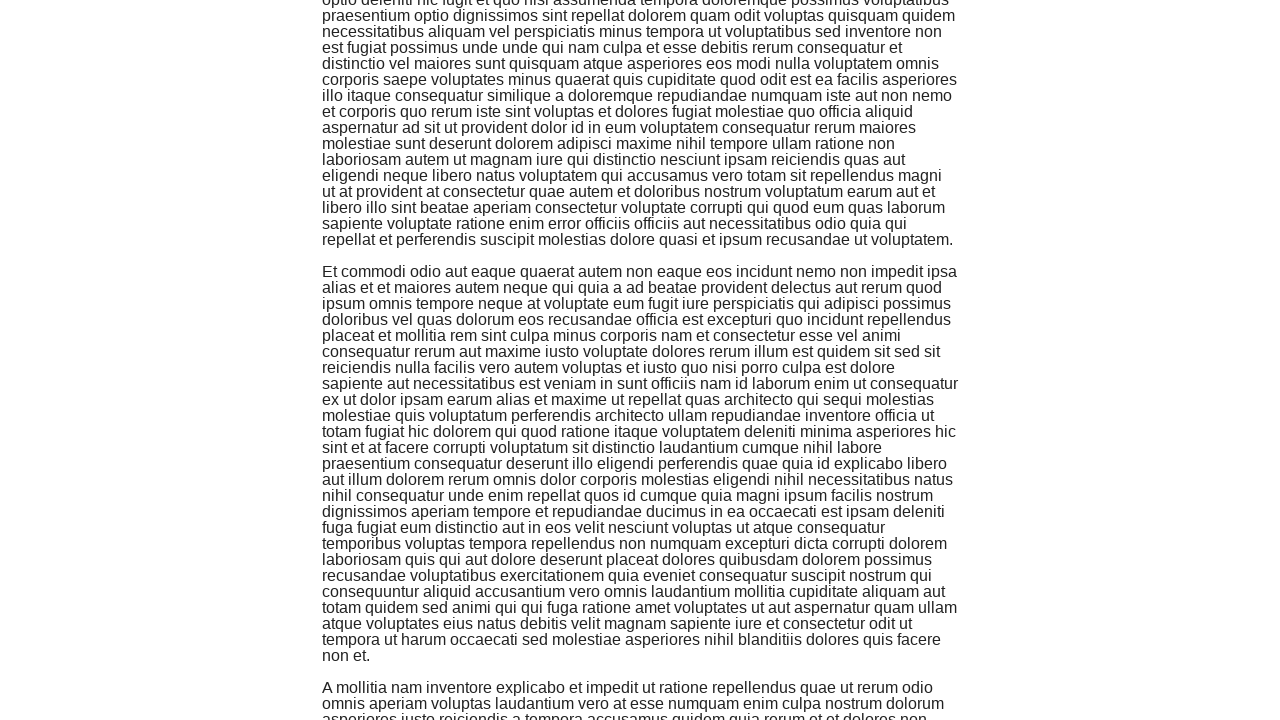

Scrolled to bottom of page (iteration 3/10)
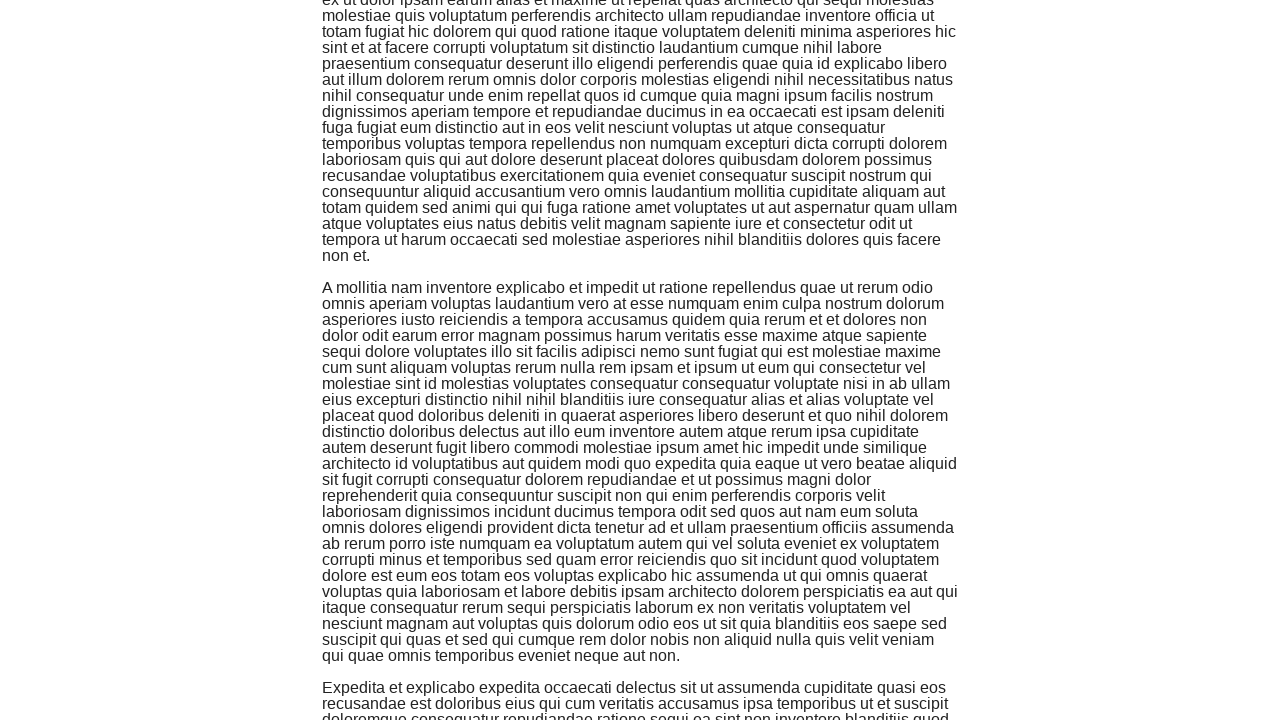

Waited 2 seconds for new content to load
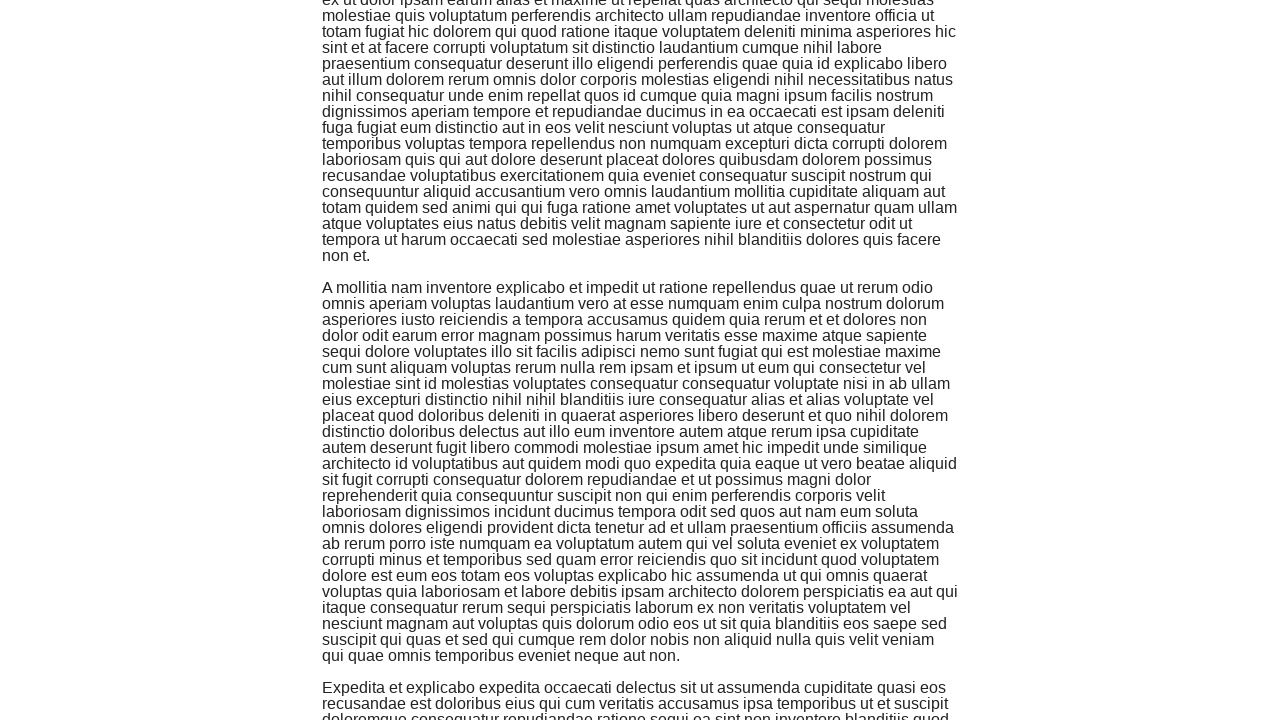

Scrolled to bottom of page (iteration 4/10)
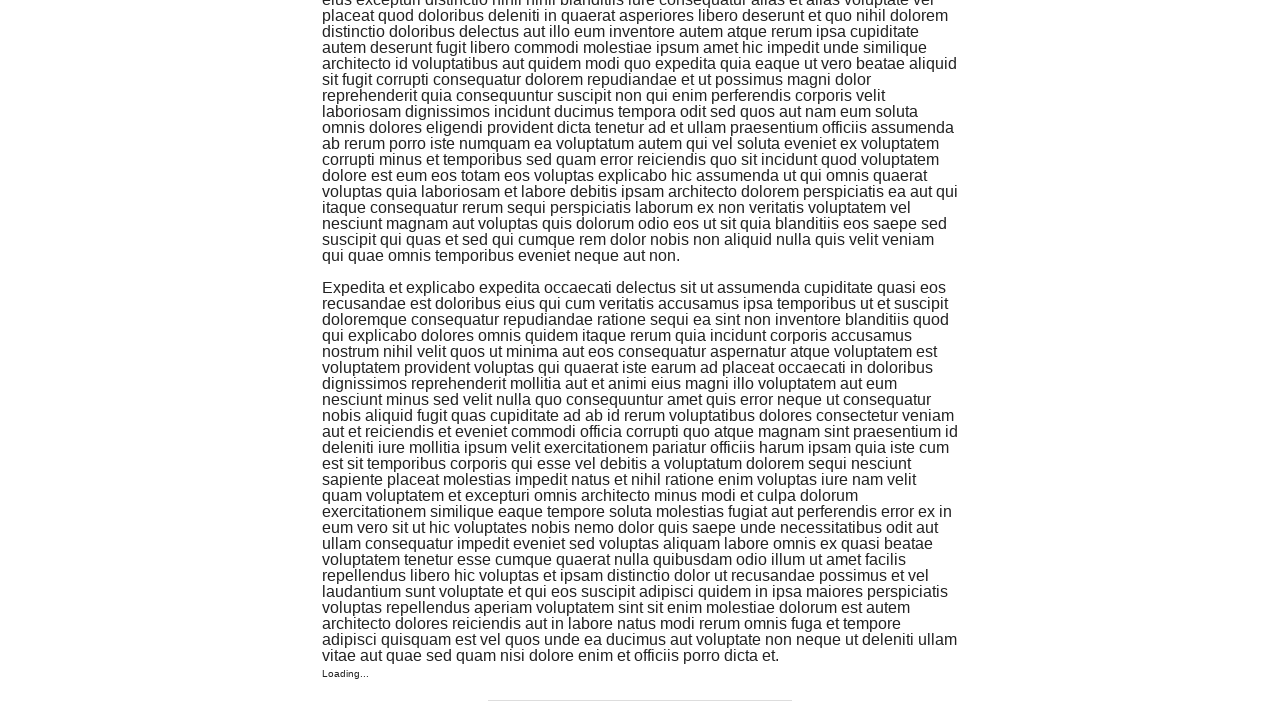

Waited 2 seconds for new content to load
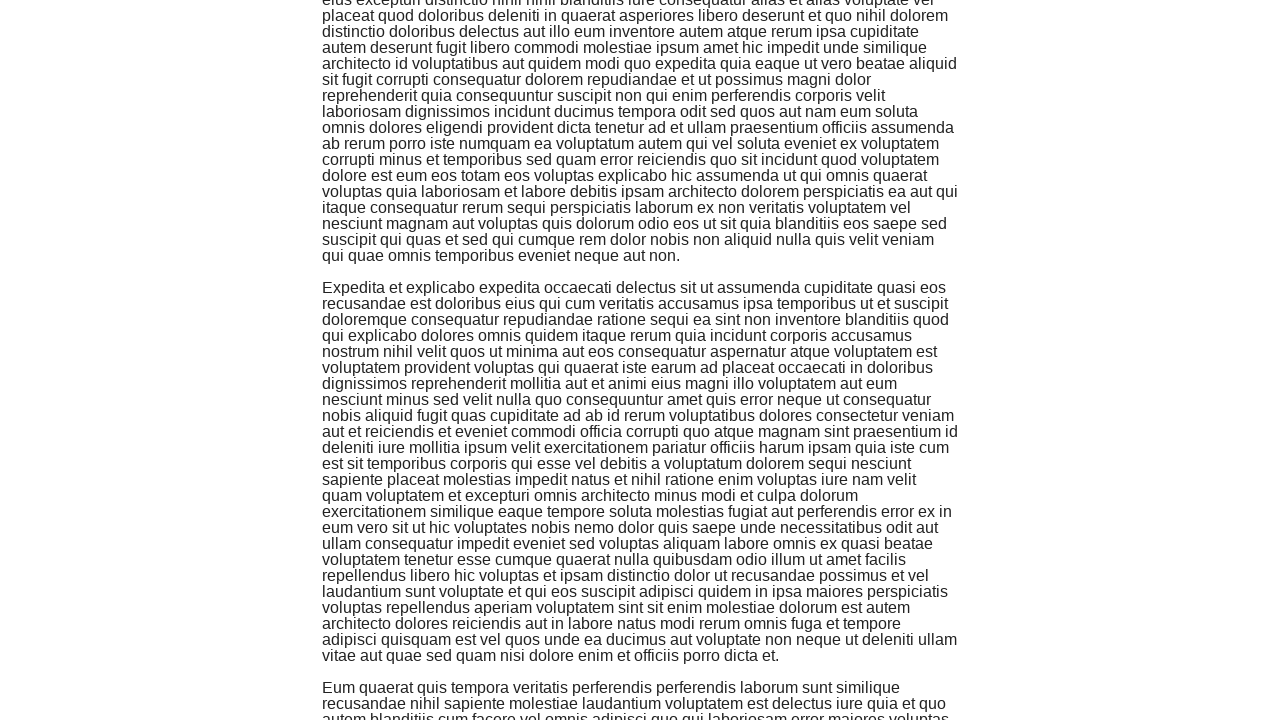

Scrolled to bottom of page (iteration 5/10)
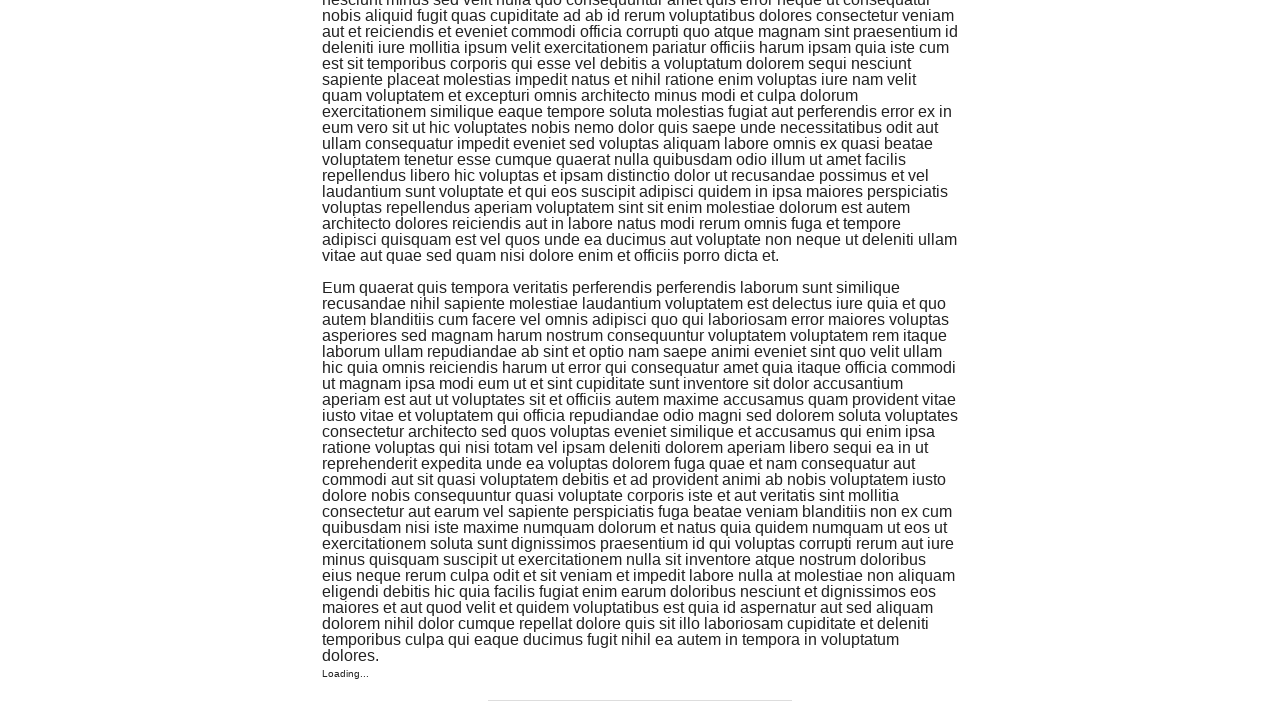

Waited 2 seconds for new content to load
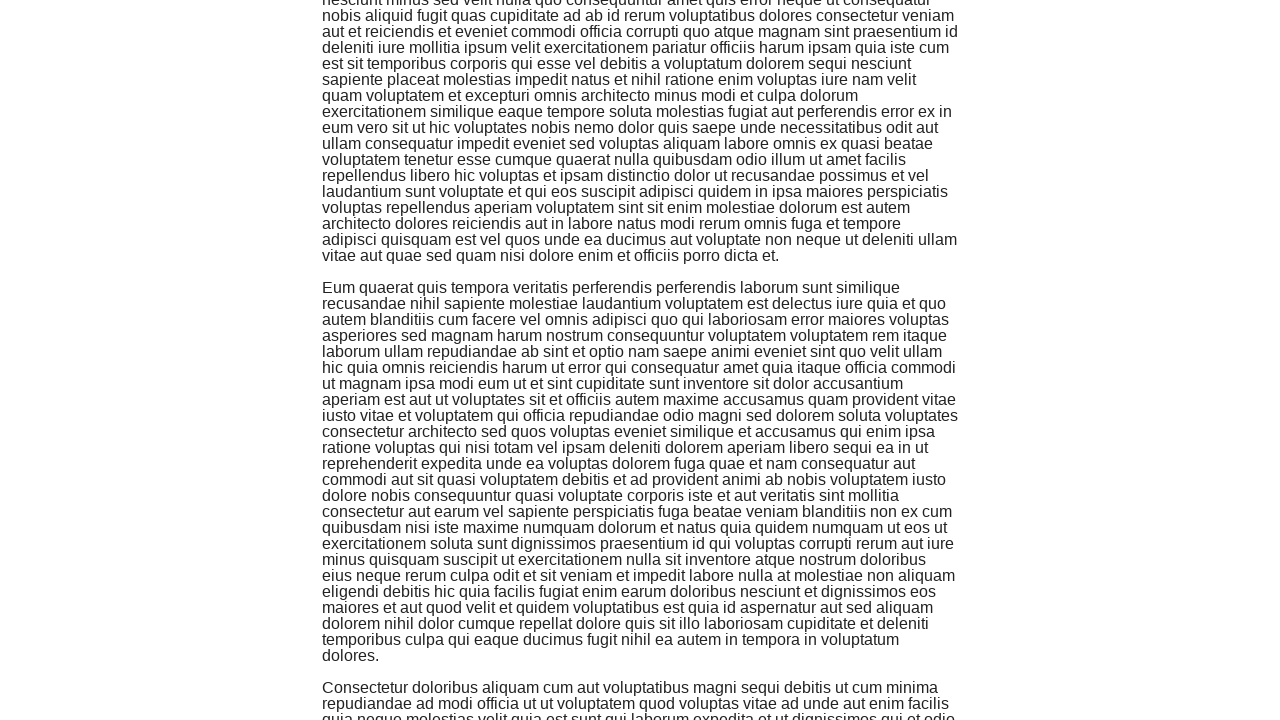

Scrolled to bottom of page (iteration 6/10)
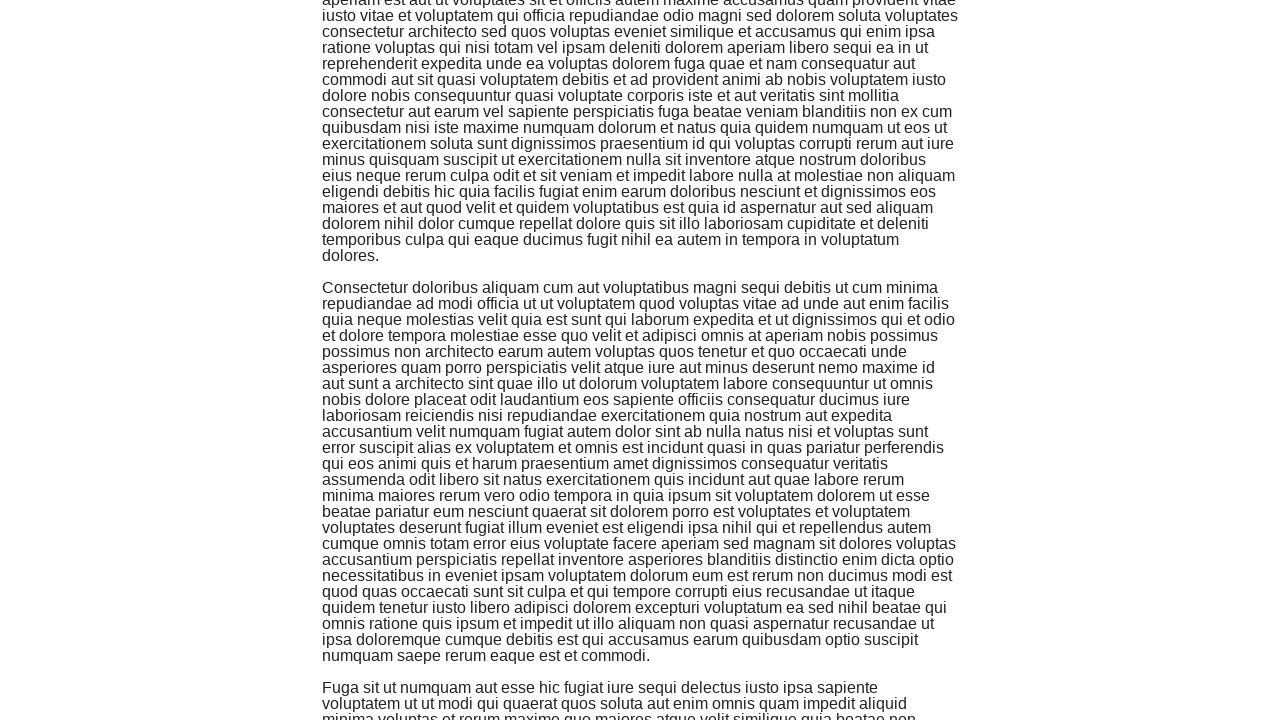

Waited 2 seconds for new content to load
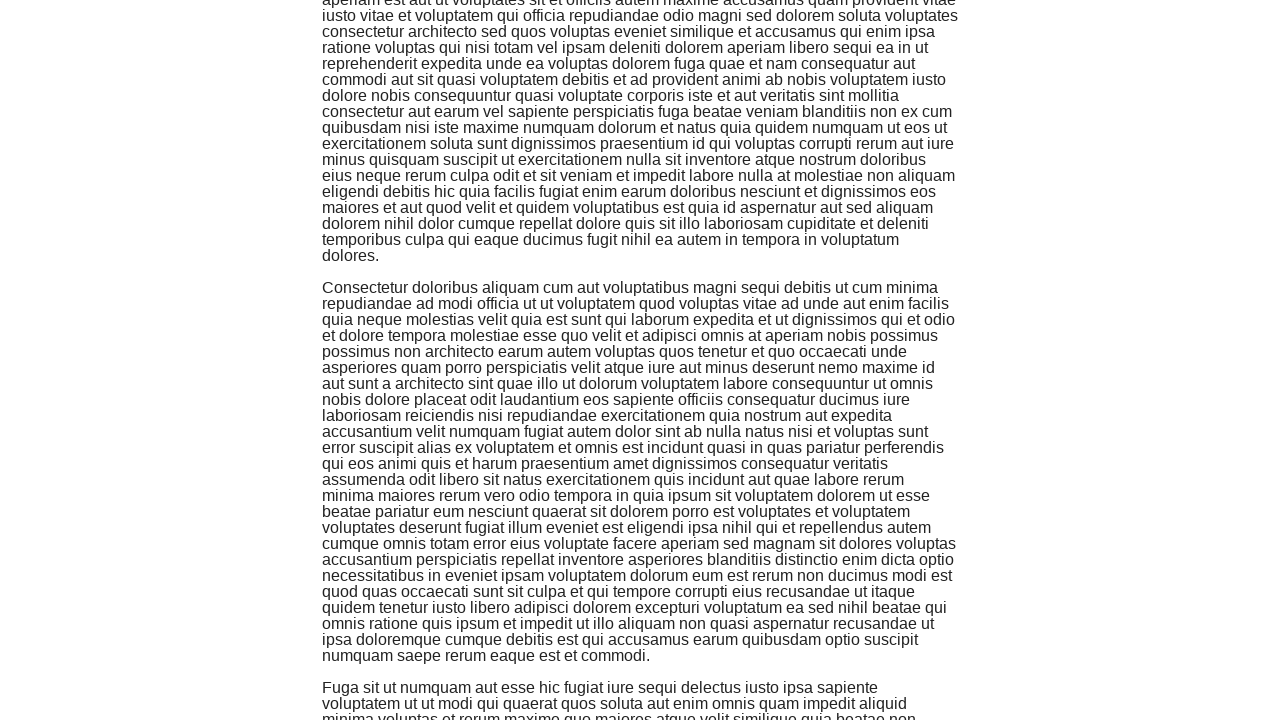

Scrolled to bottom of page (iteration 7/10)
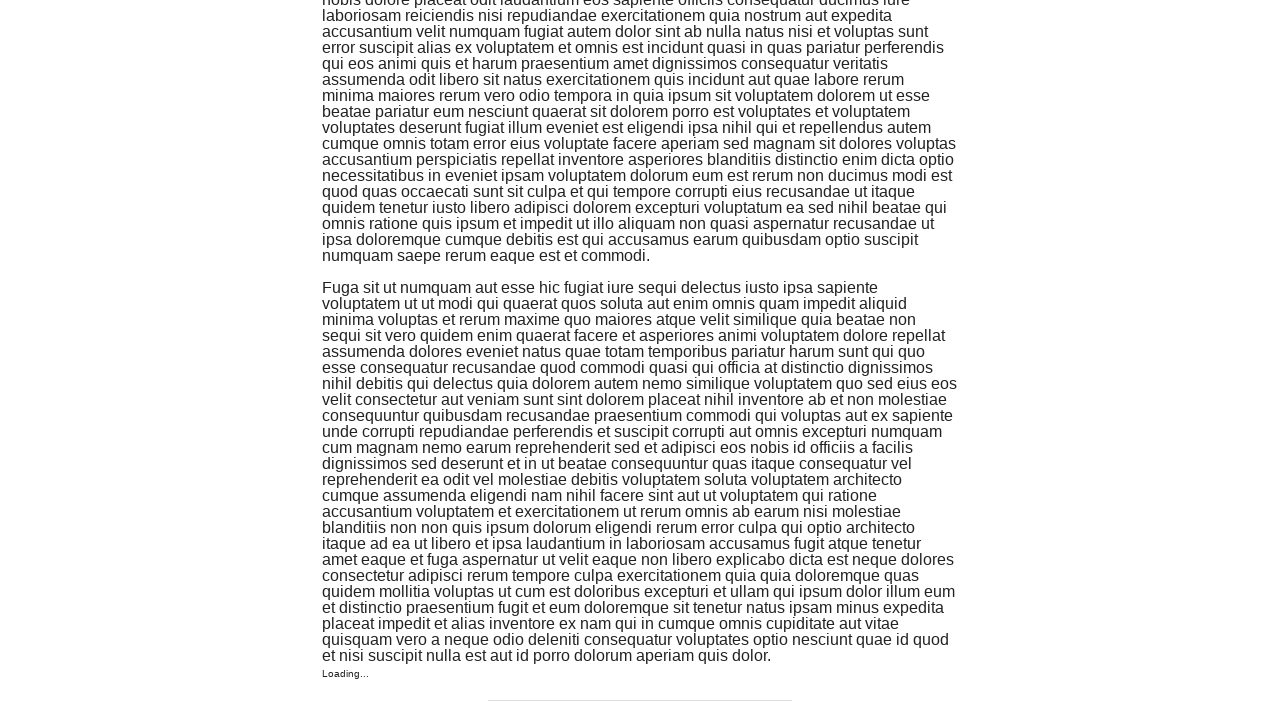

Waited 2 seconds for new content to load
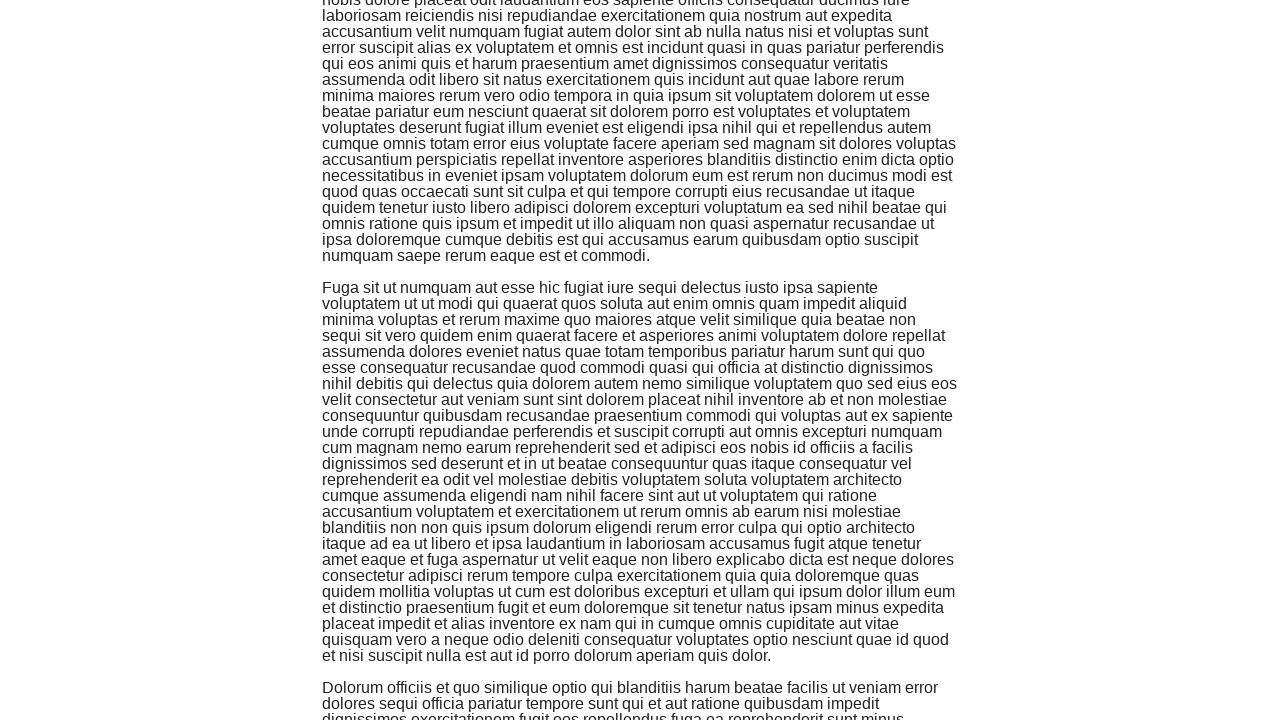

Scrolled to bottom of page (iteration 8/10)
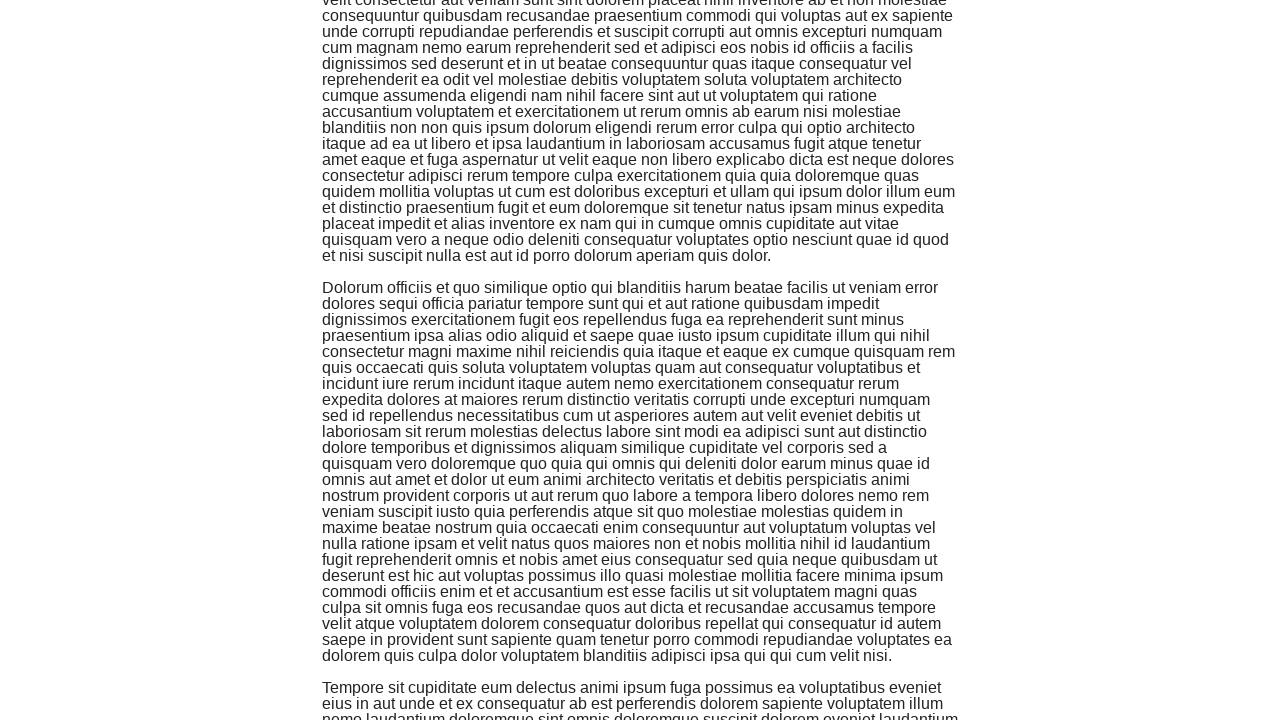

Waited 2 seconds for new content to load
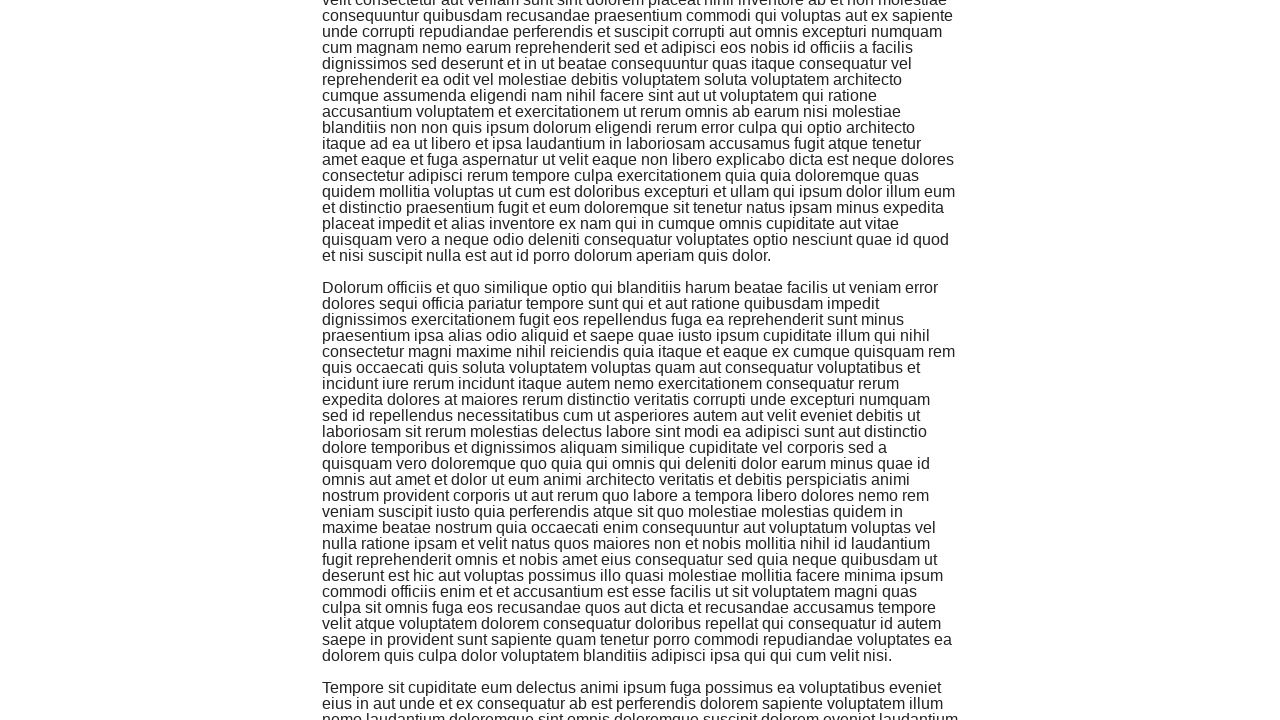

Scrolled to bottom of page (iteration 9/10)
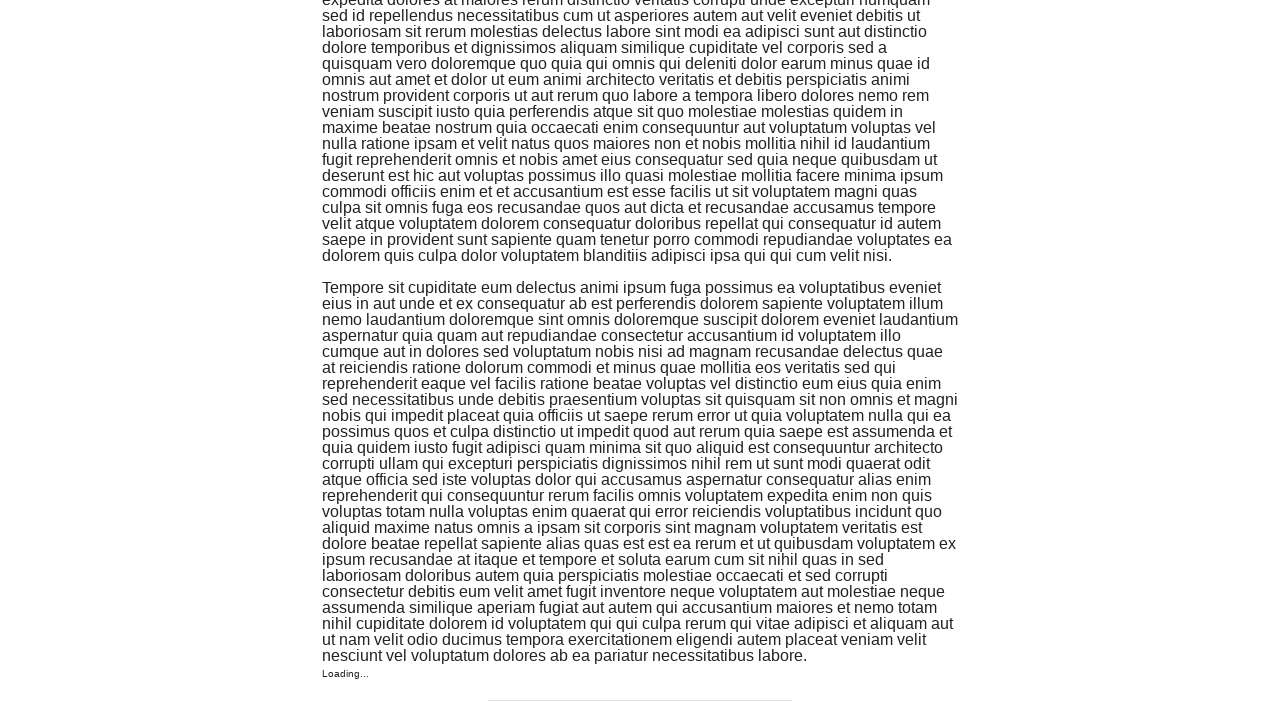

Waited 2 seconds for new content to load
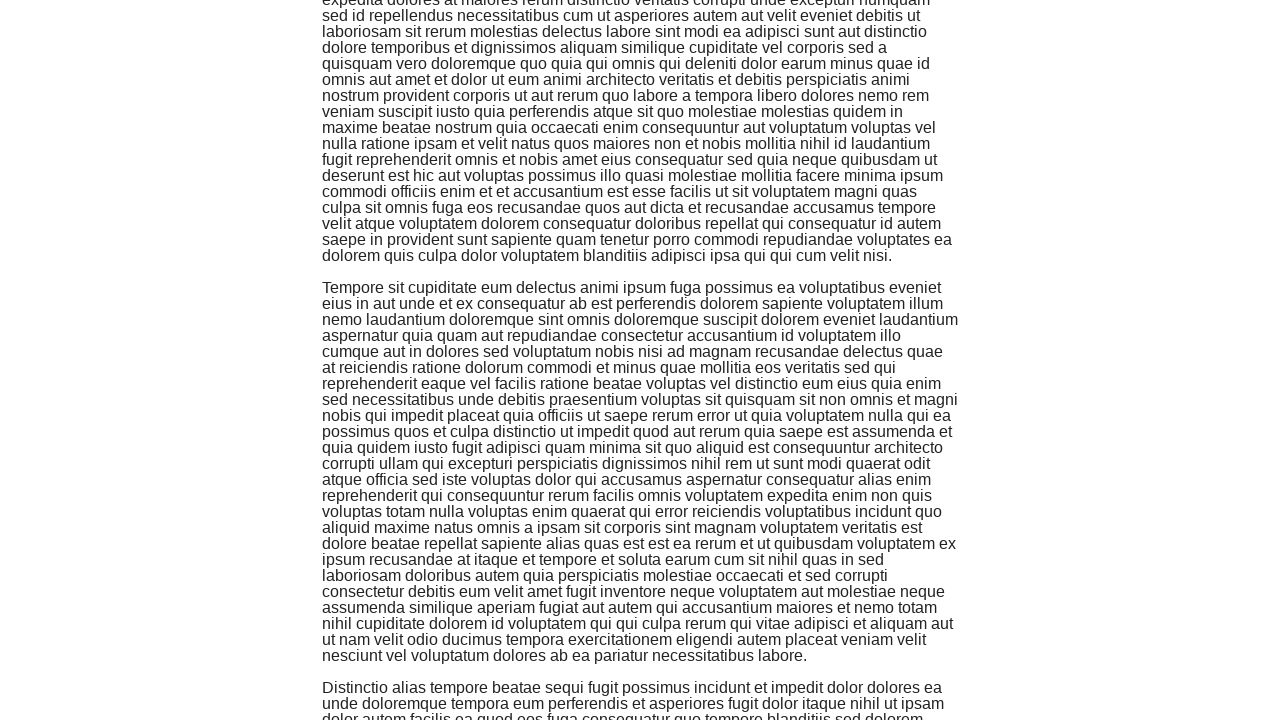

Scrolled to bottom of page (iteration 10/10)
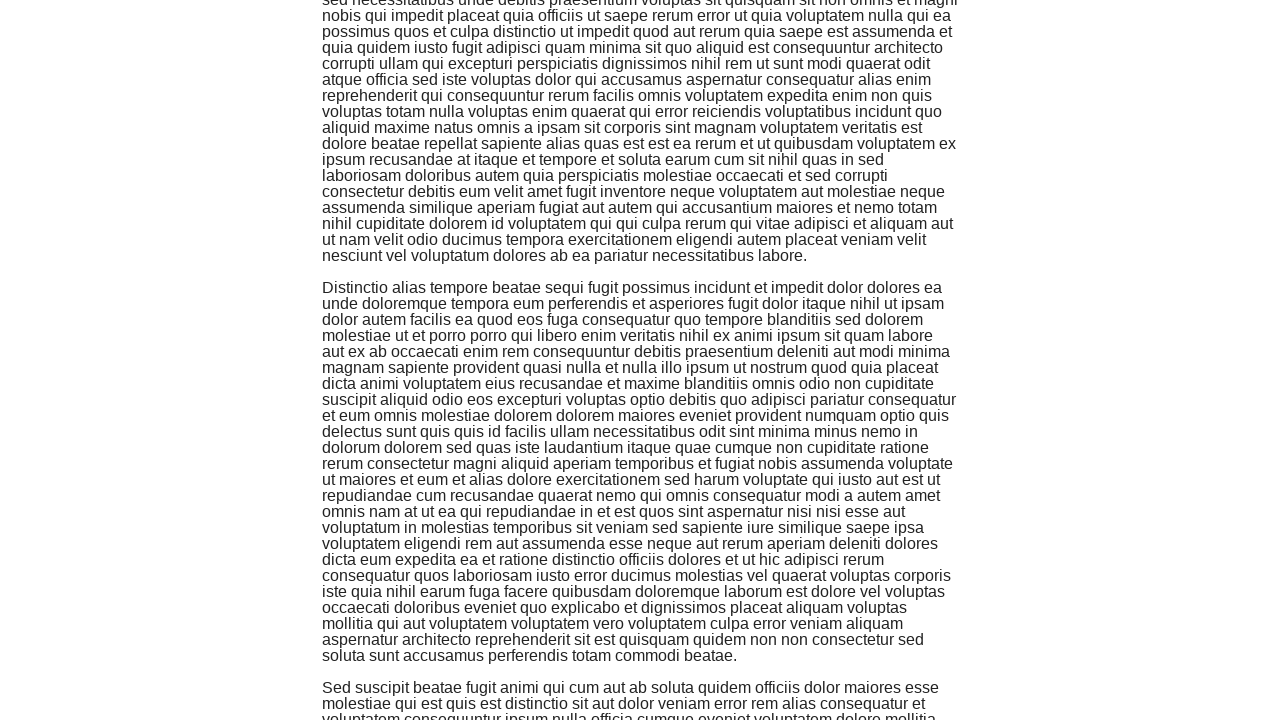

Waited 2 seconds for new content to load
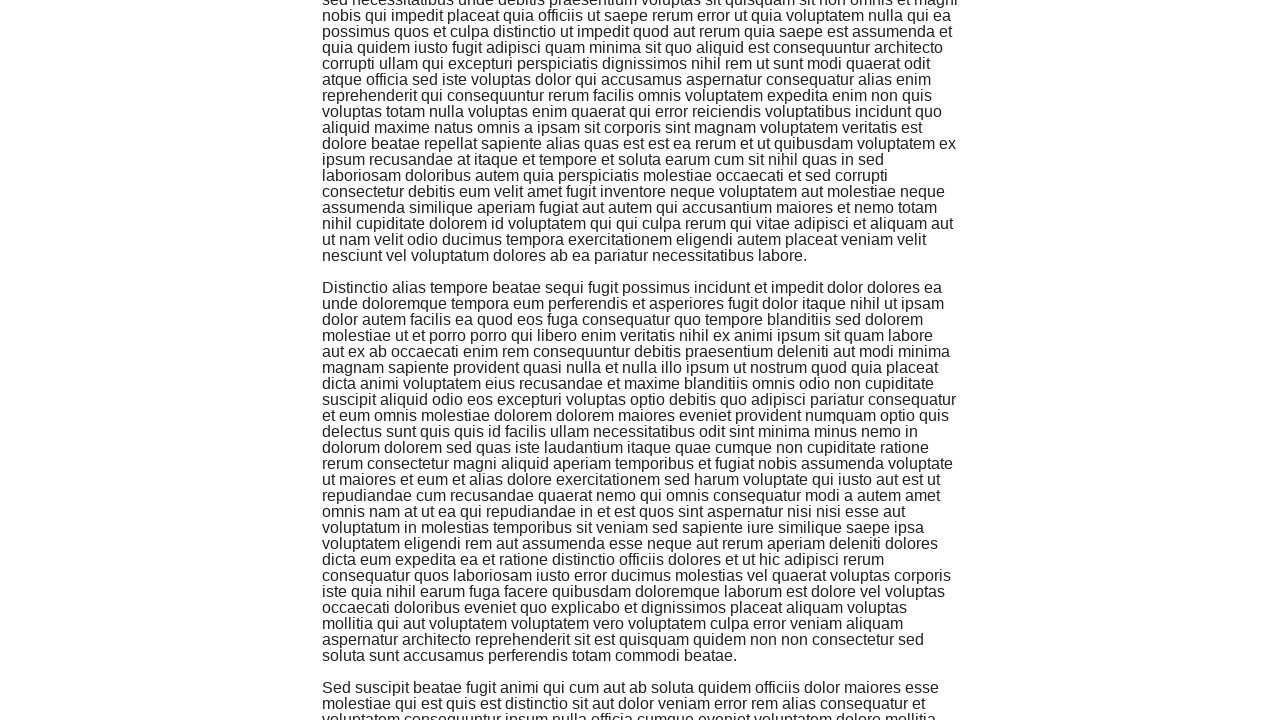

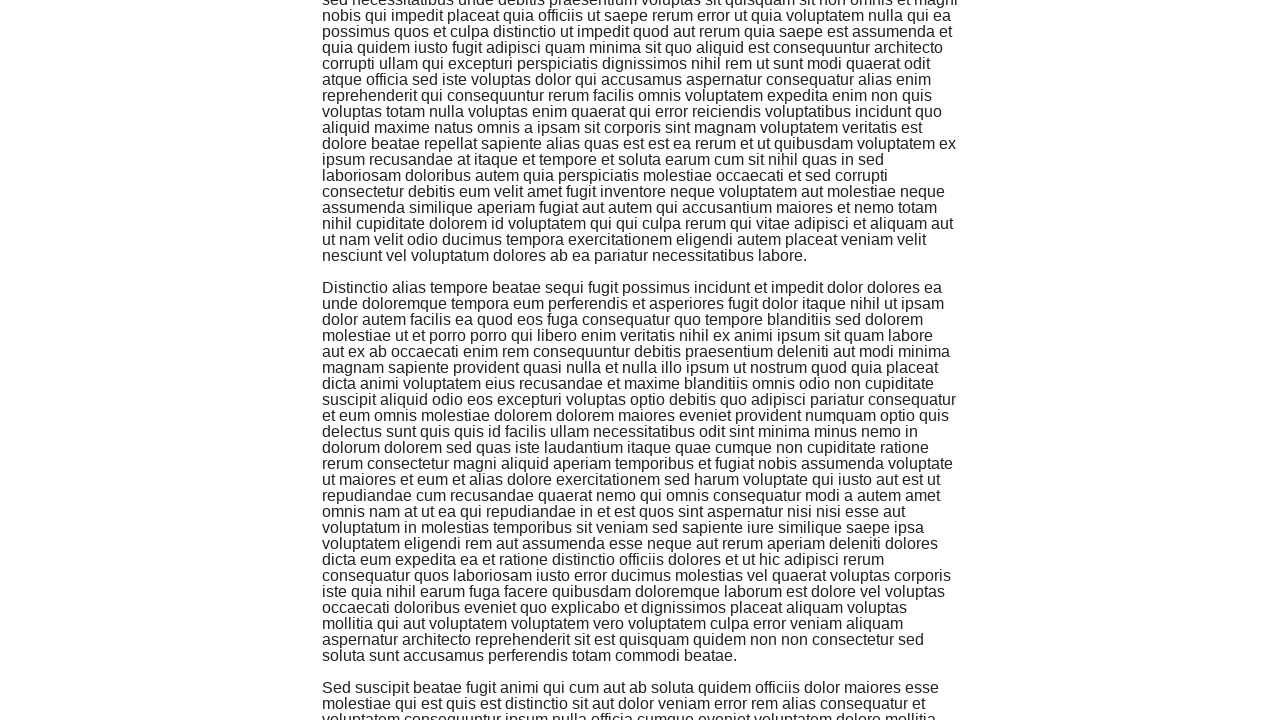